Navigates to the RedBus website and retrieves the page title and current URL to verify successful page load

Starting URL: https://www.redbus.in/

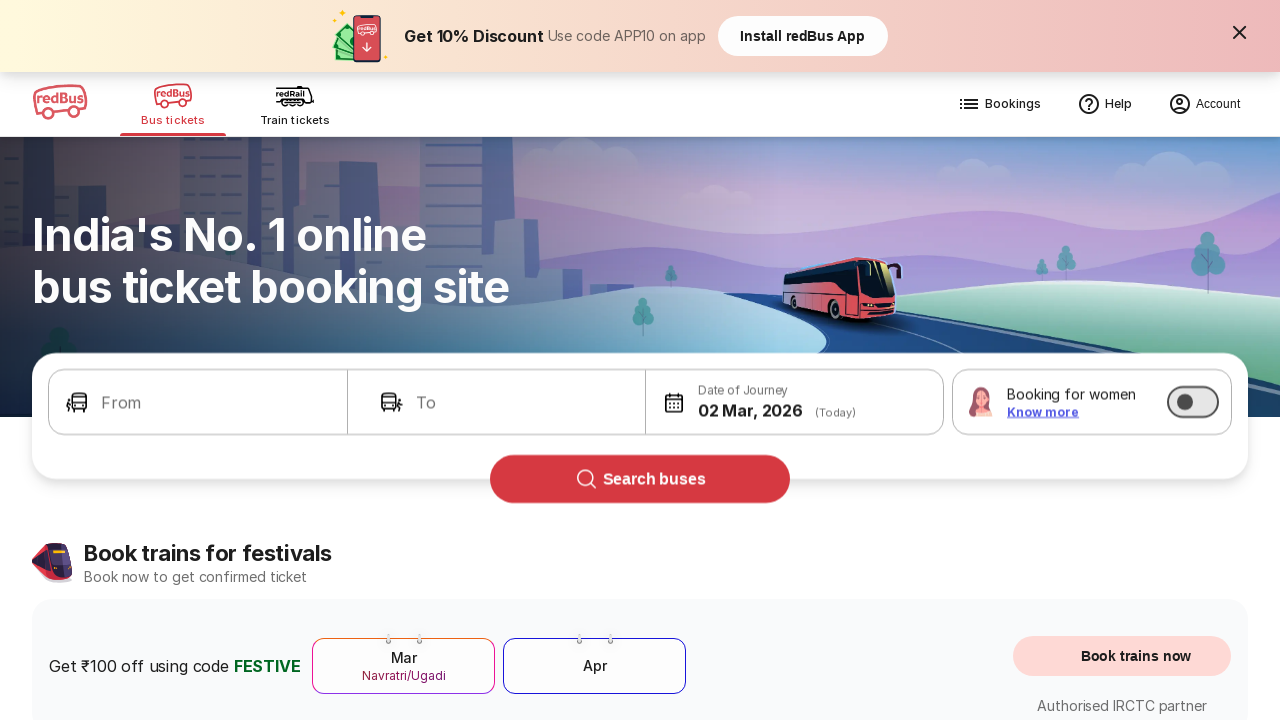

Waited for page to fully load (domcontentloaded state)
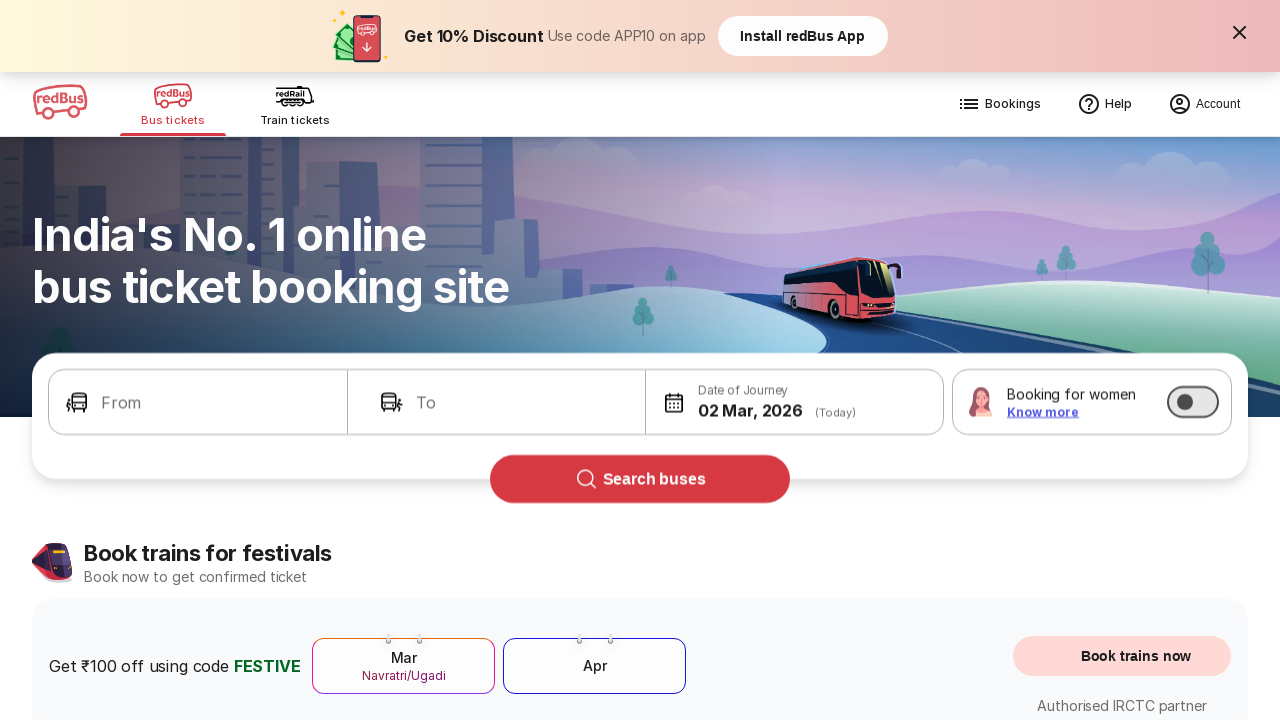

Retrieved page title: Bus Booking Online and Train Tickets at Lowest Price - redBus
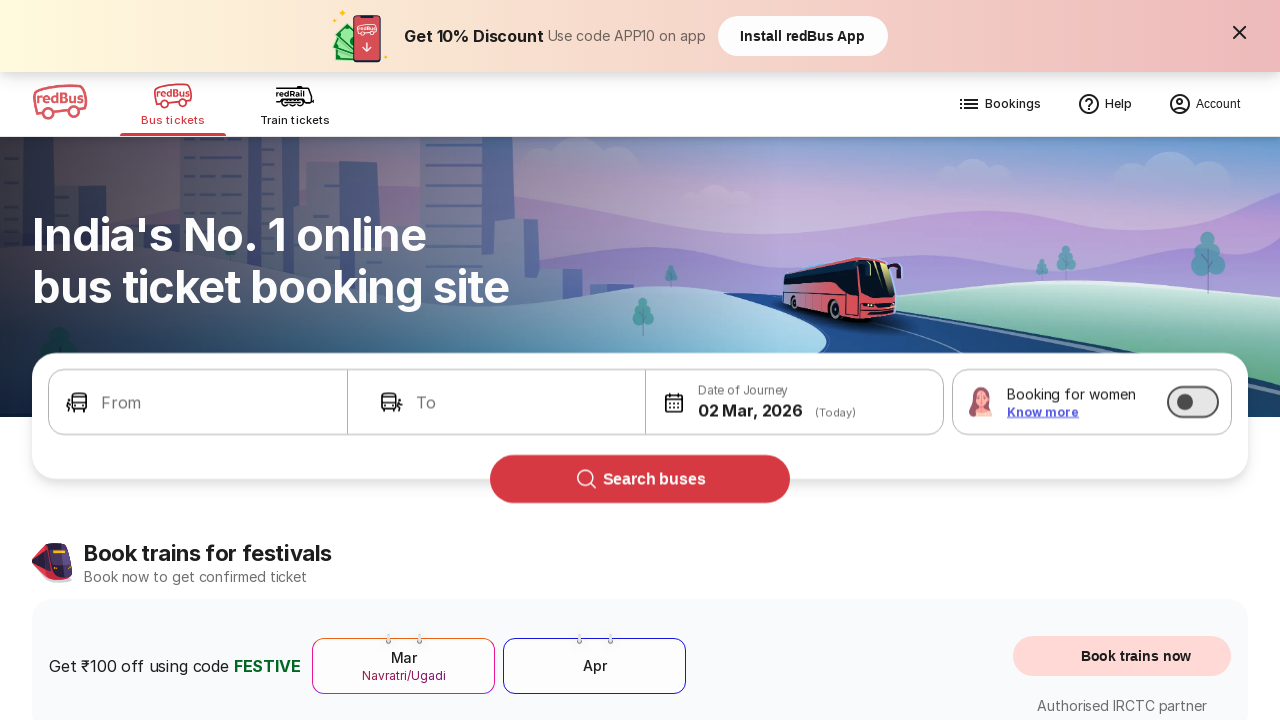

Retrieved current URL: https://www.redbus.in/
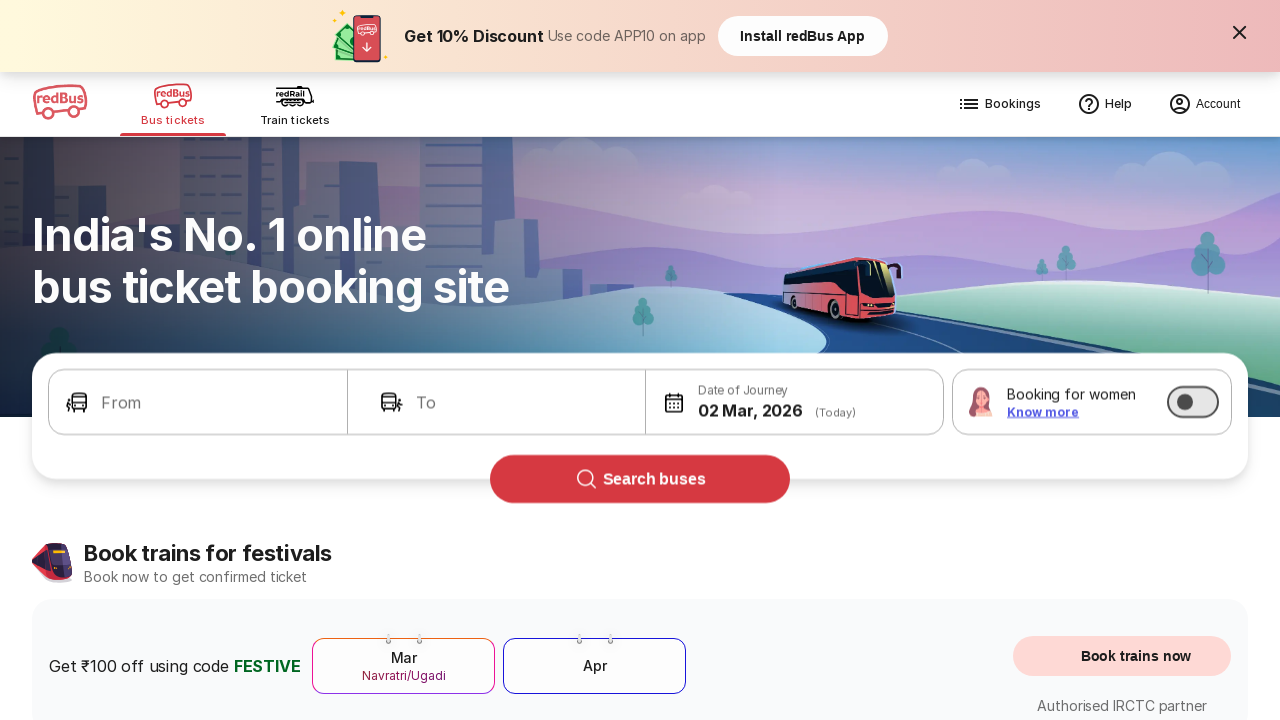

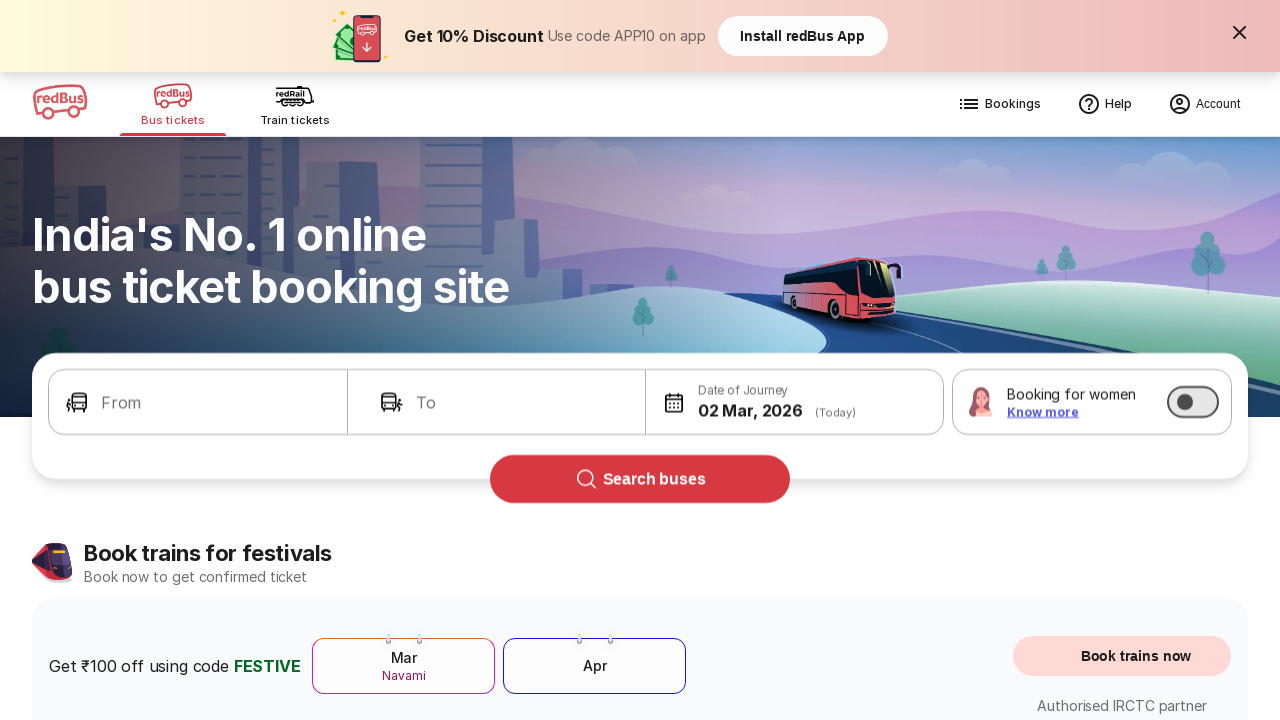